Tests that edits are cancelled when pressing the Escape key

Starting URL: https://demo.playwright.dev/todomvc

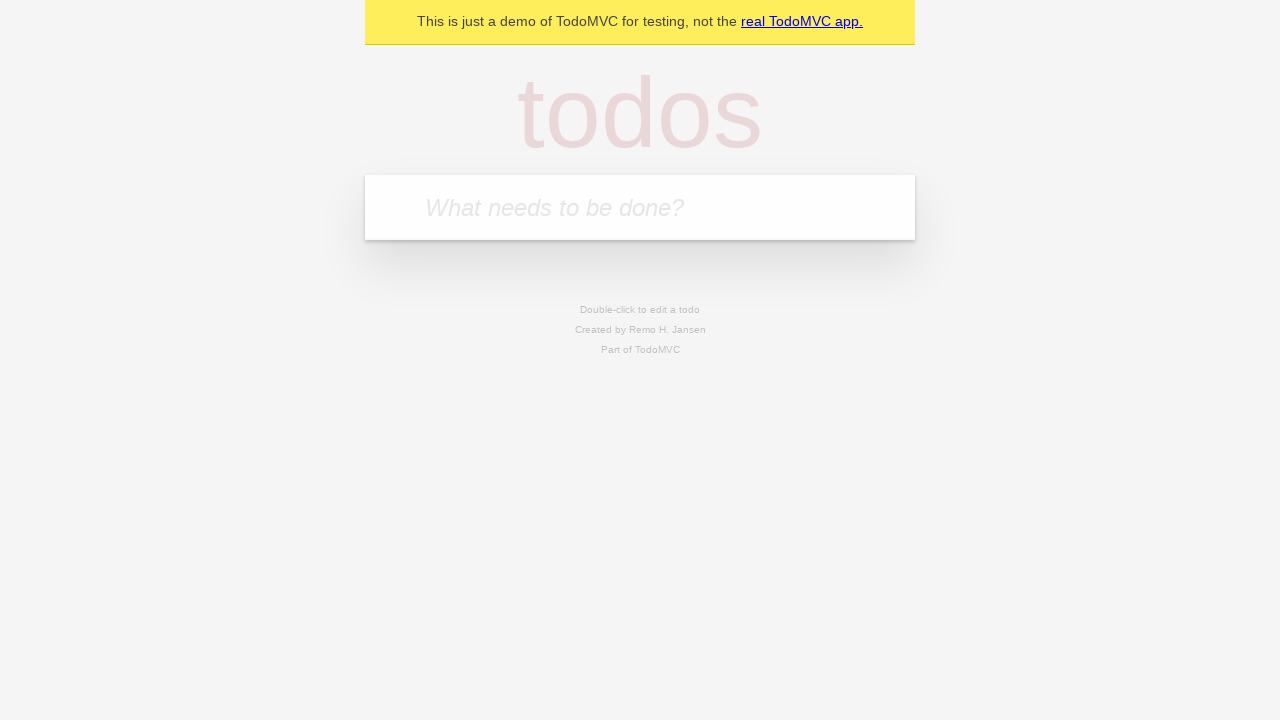

Filled first todo: 'buy some cheese' on internal:attr=[placeholder="What needs to be done?"i]
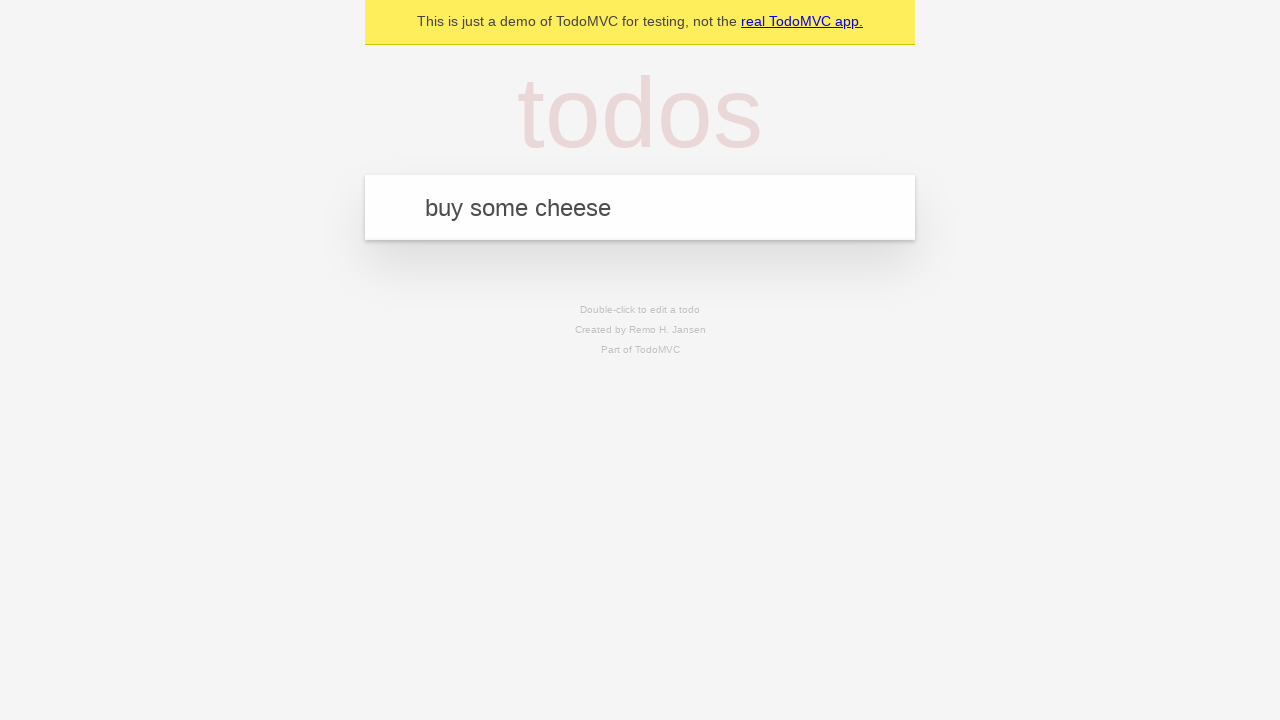

Pressed Enter to create first todo on internal:attr=[placeholder="What needs to be done?"i]
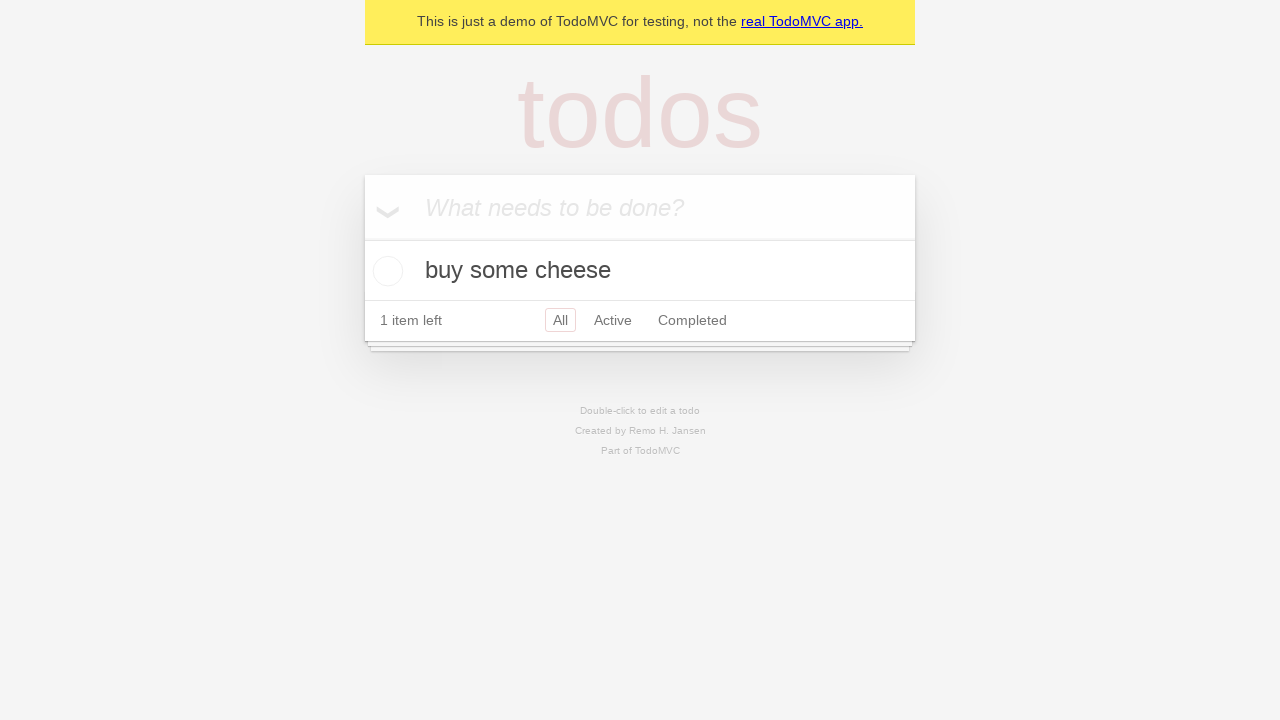

Filled second todo: 'feed the cat' on internal:attr=[placeholder="What needs to be done?"i]
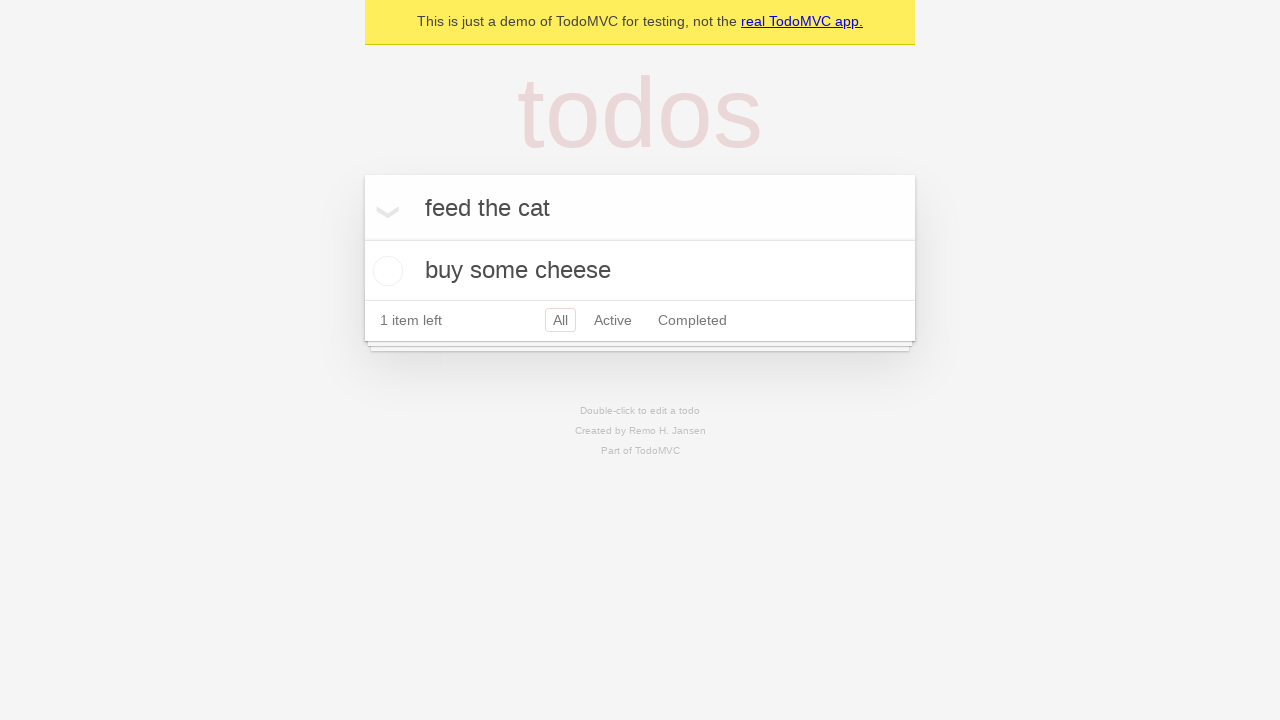

Pressed Enter to create second todo on internal:attr=[placeholder="What needs to be done?"i]
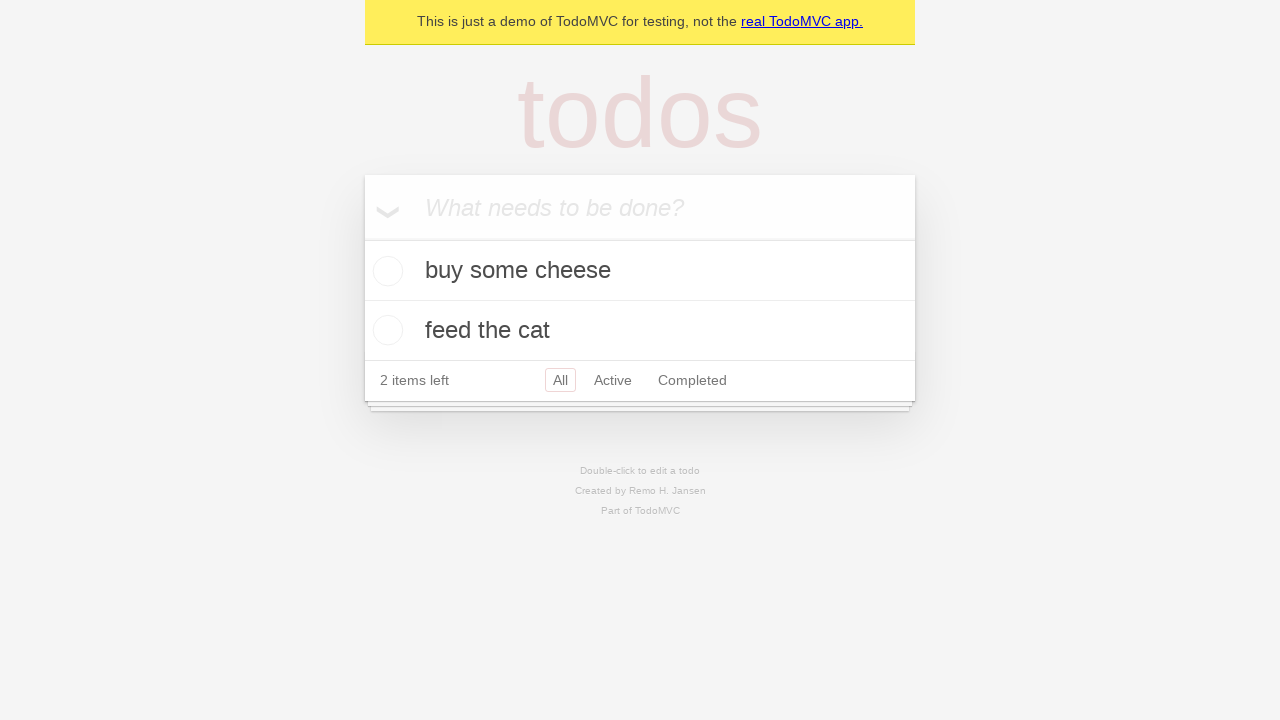

Filled third todo: 'book a doctors appointment' on internal:attr=[placeholder="What needs to be done?"i]
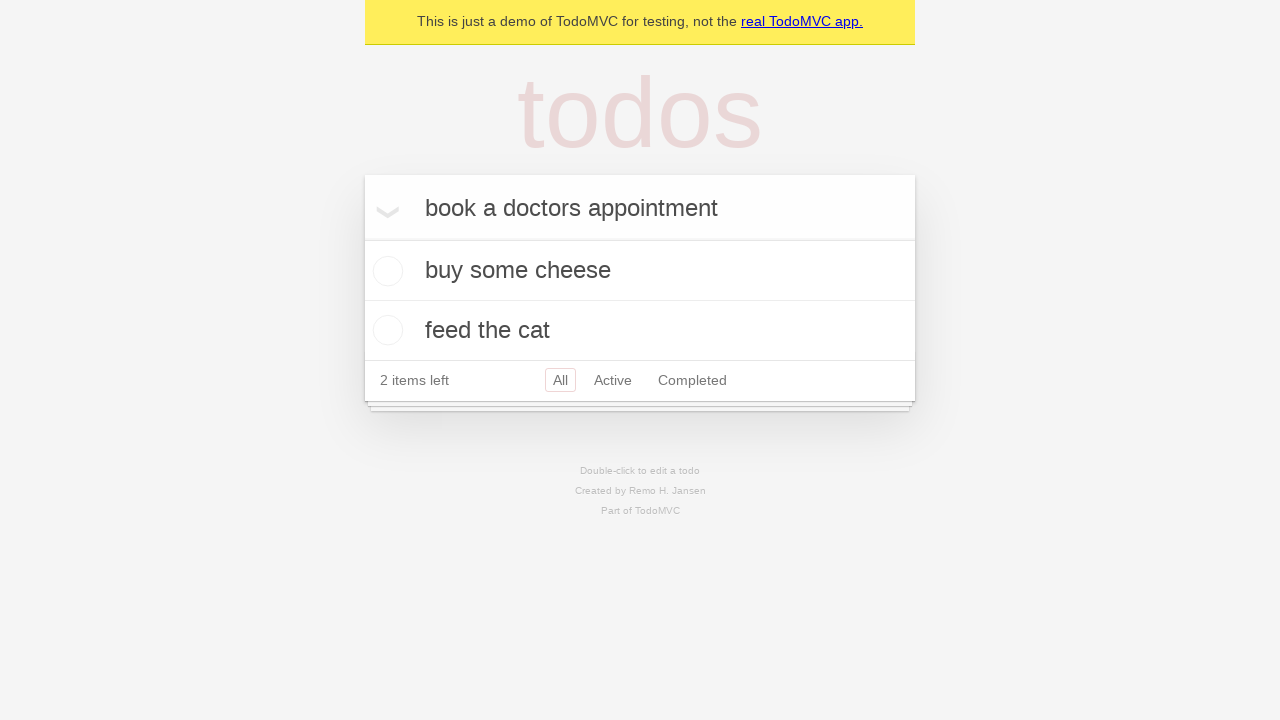

Pressed Enter to create third todo on internal:attr=[placeholder="What needs to be done?"i]
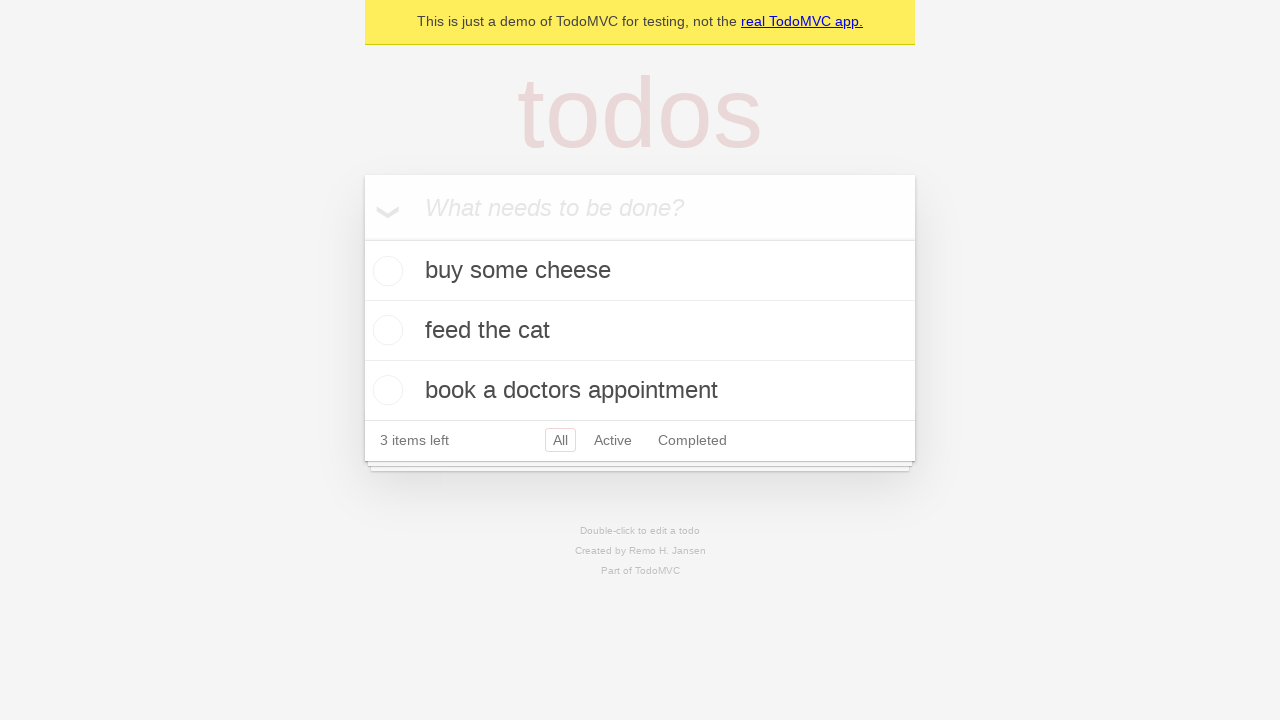

Located all todo items on the page
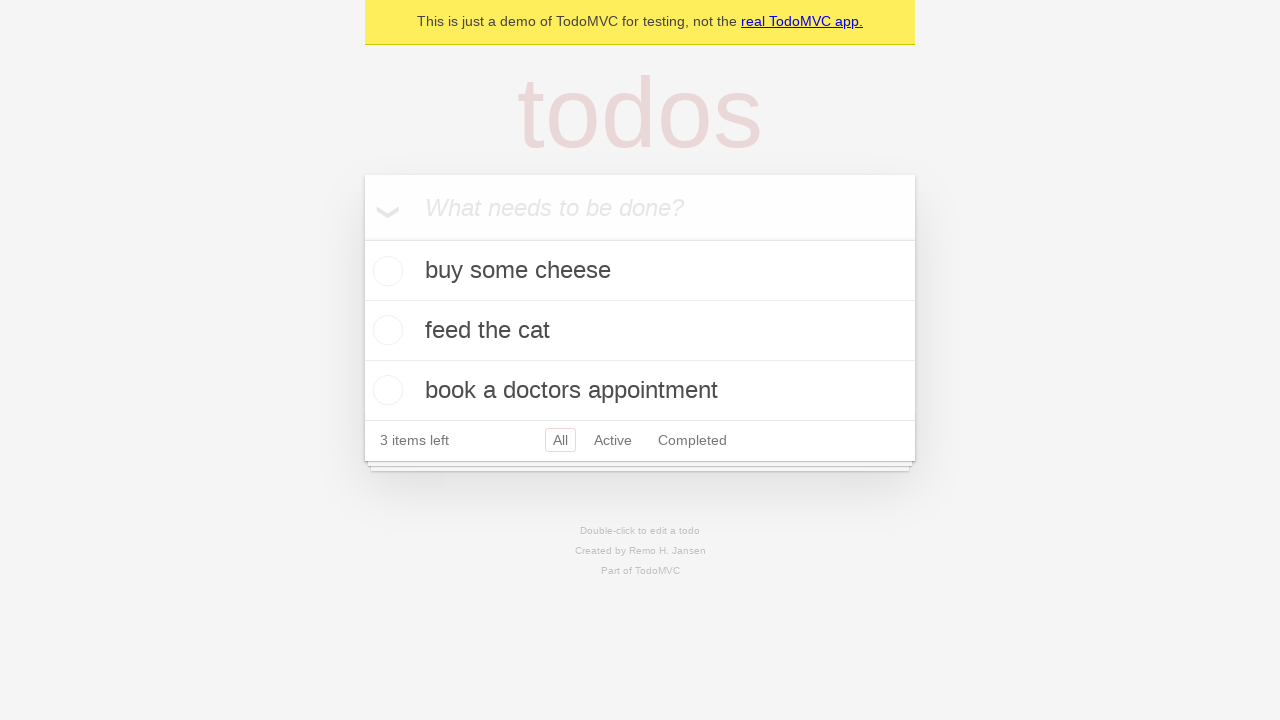

Double-clicked second todo item to enter edit mode at (640, 331) on internal:testid=[data-testid="todo-item"s] >> nth=1
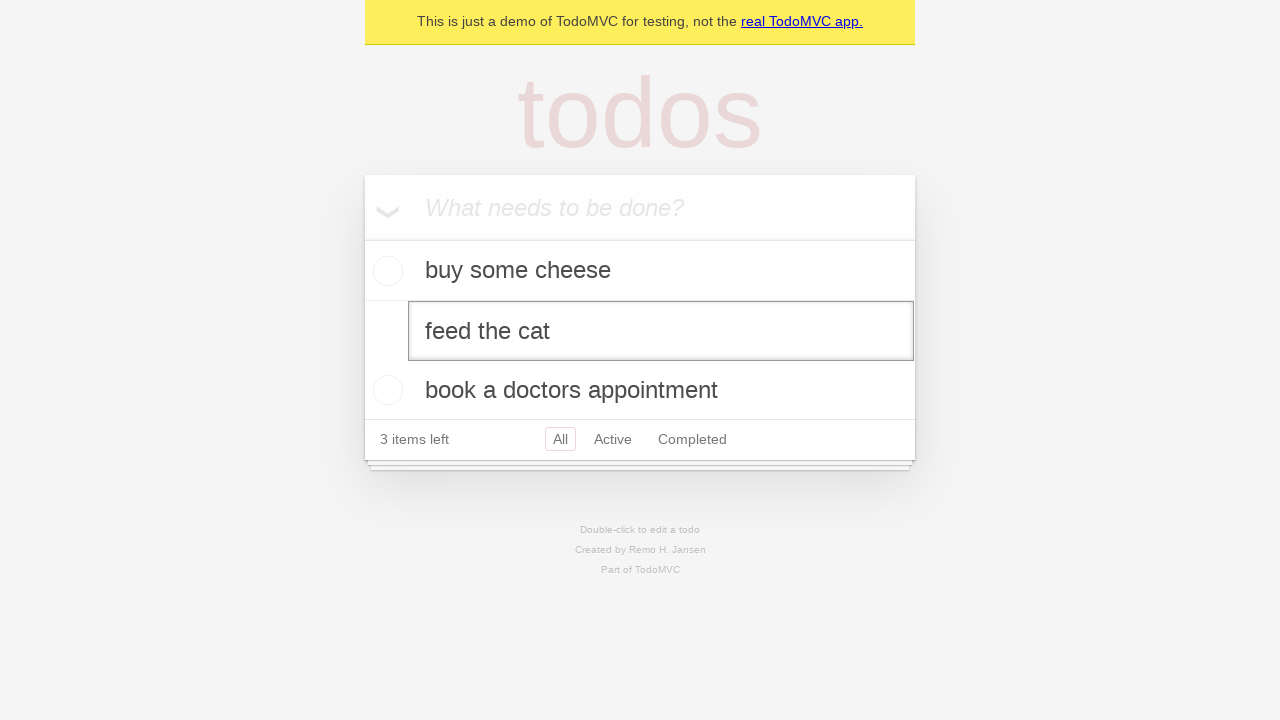

Filled edit field with 'buy some sausages' on internal:testid=[data-testid="todo-item"s] >> nth=1 >> internal:role=textbox[nam
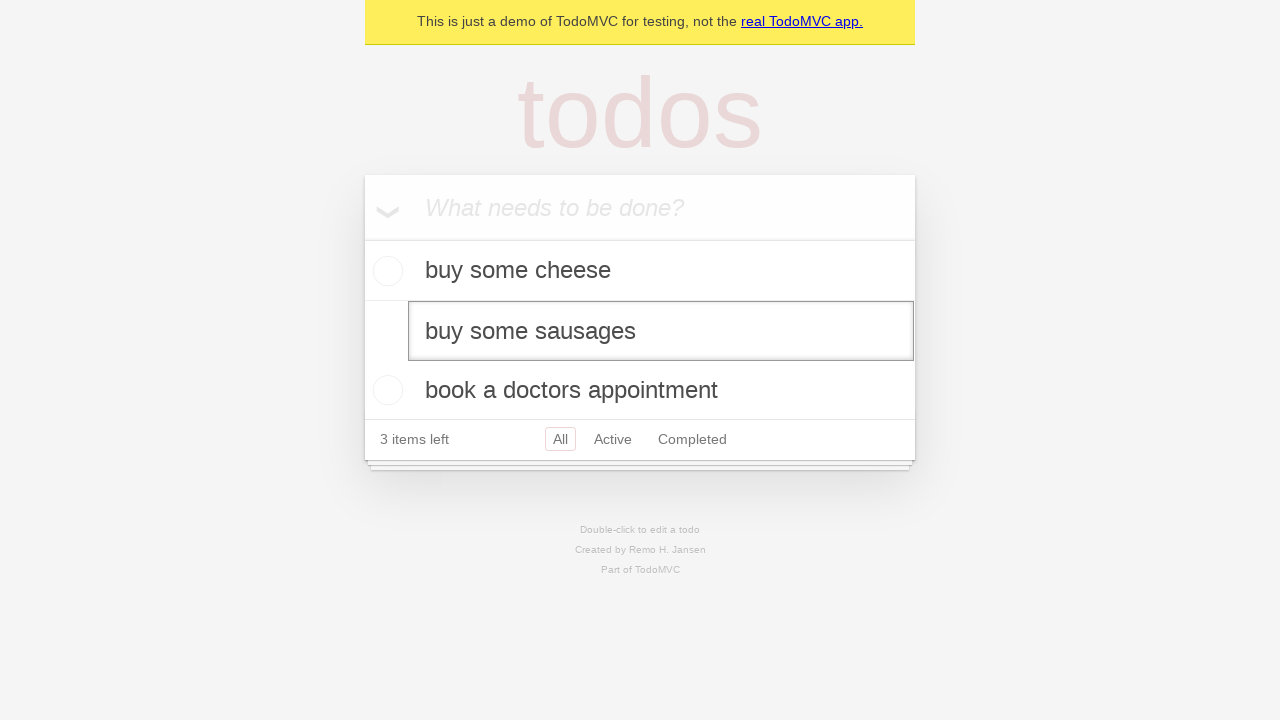

Pressed Escape key to cancel the edit on internal:testid=[data-testid="todo-item"s] >> nth=1 >> internal:role=textbox[nam
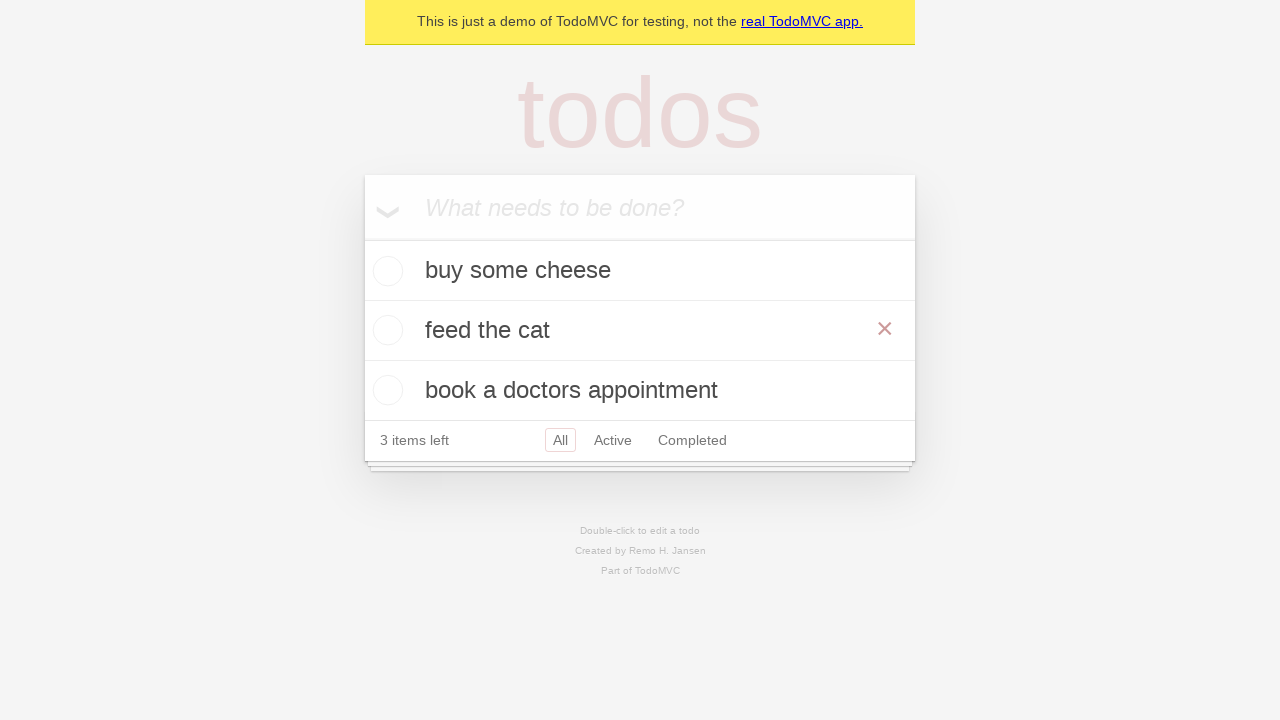

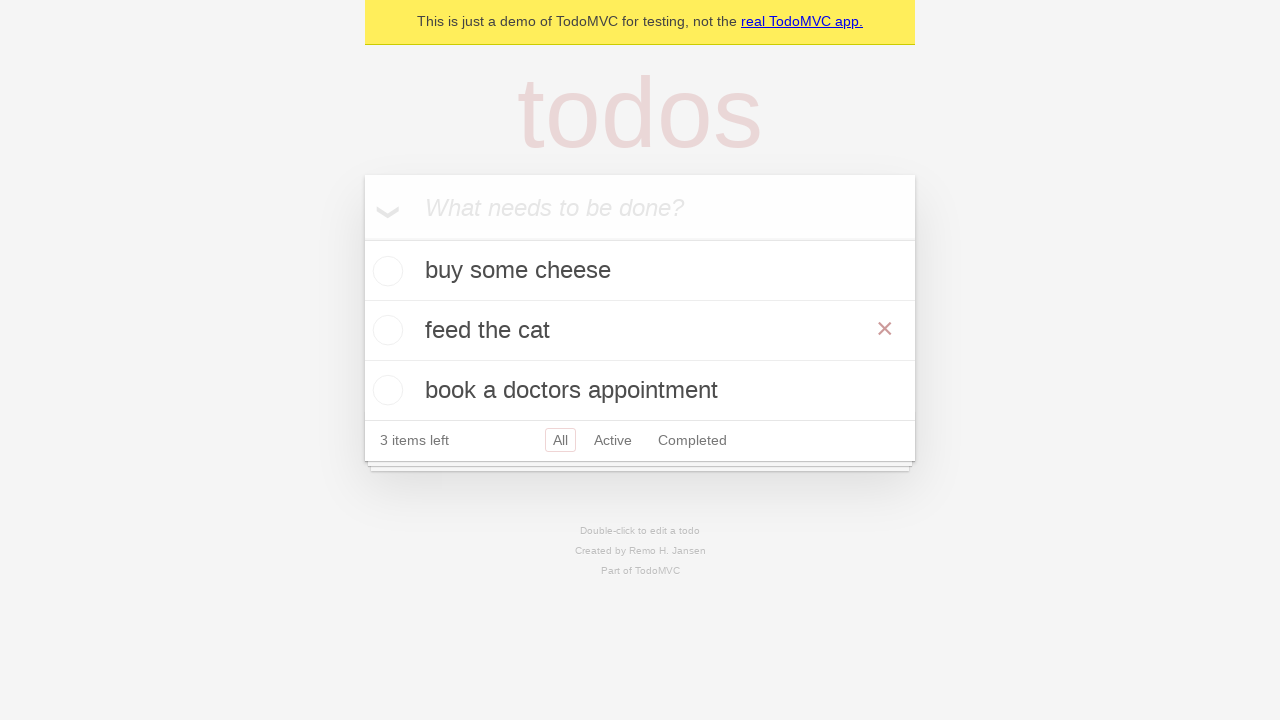